Navigates to GitHub's trending repositories page and verifies that trending repository articles are loaded and displayed.

Starting URL: https://github.com/trending

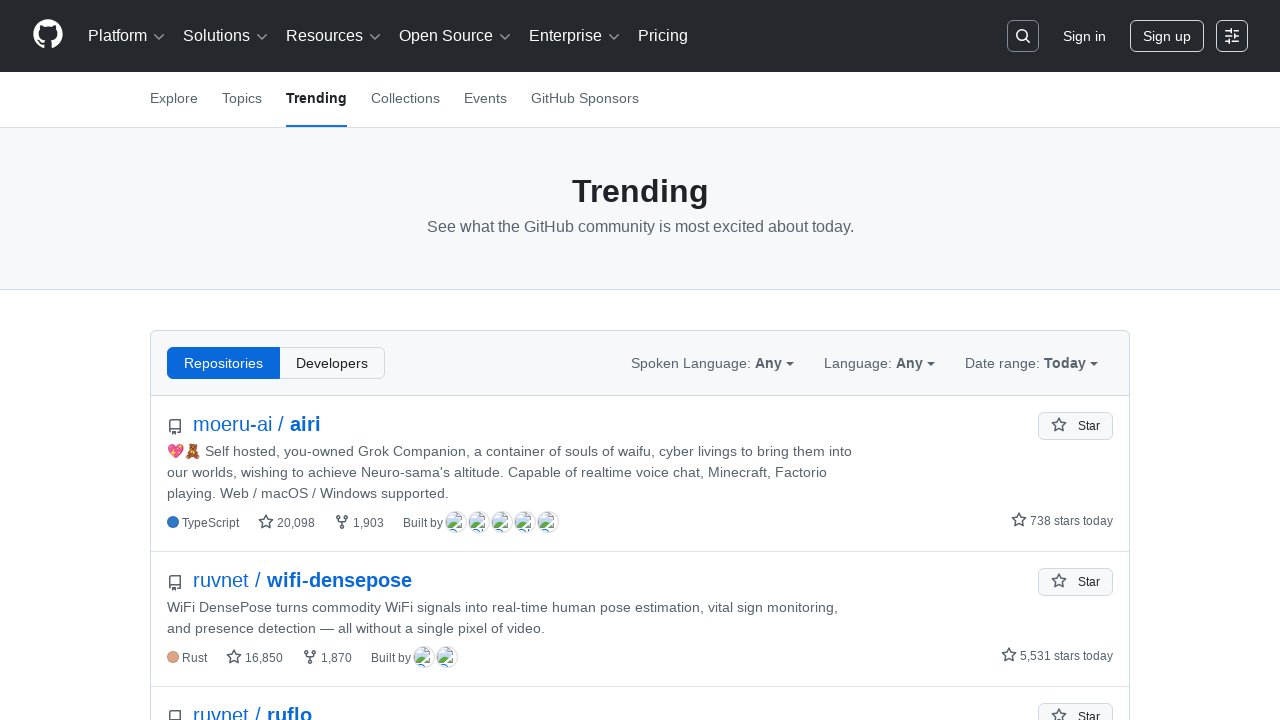

Navigated to GitHub trending repositories page
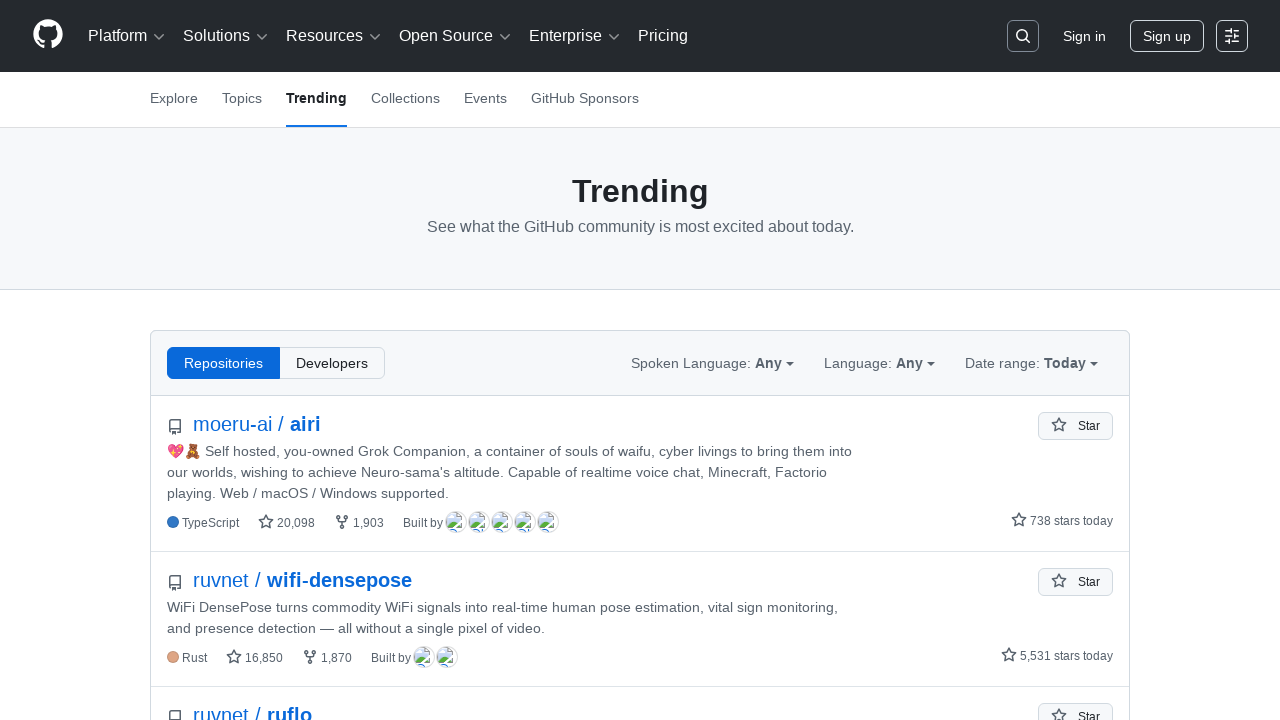

Trending repository articles loaded
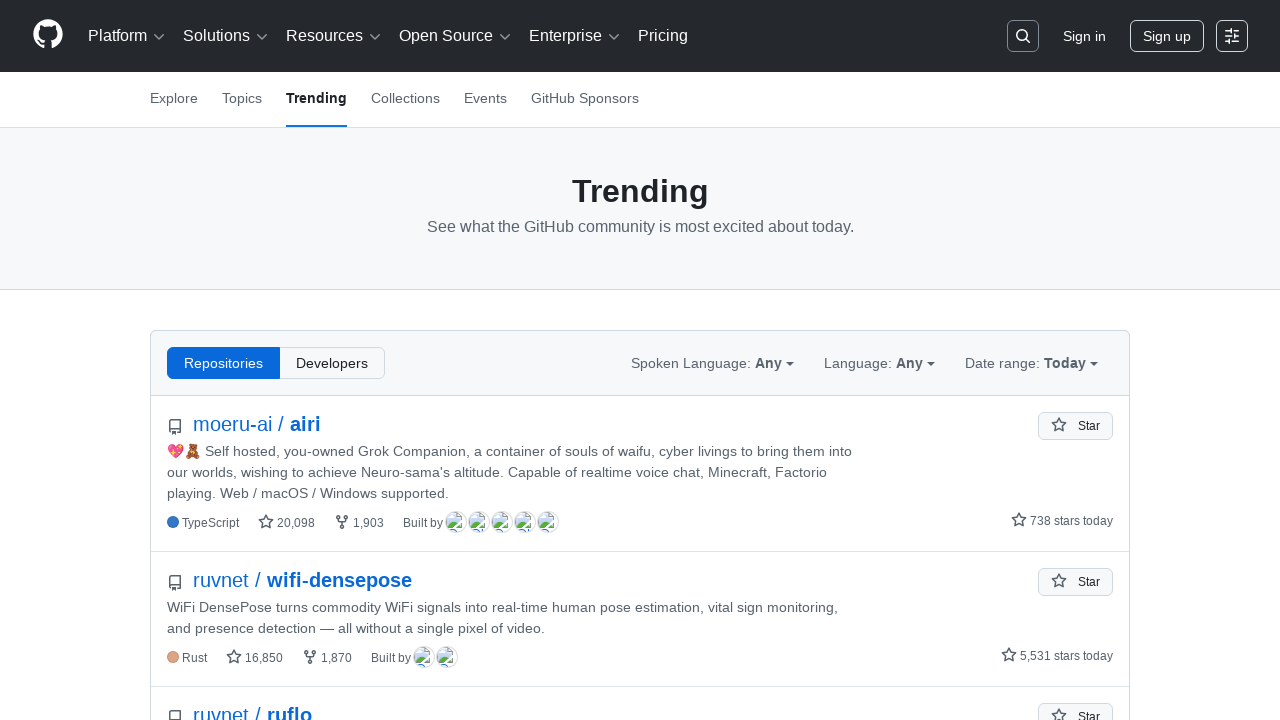

Located all trending repository article elements
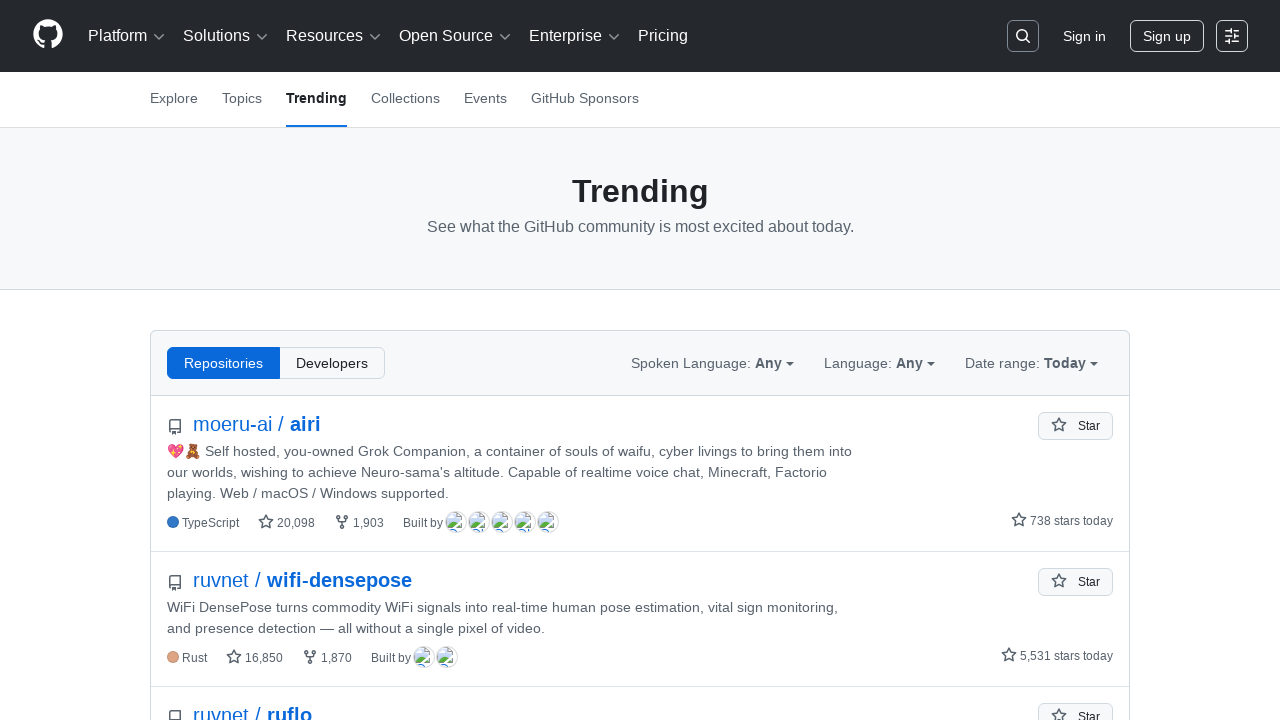

Verified that trending repositories are displayed (count > 0)
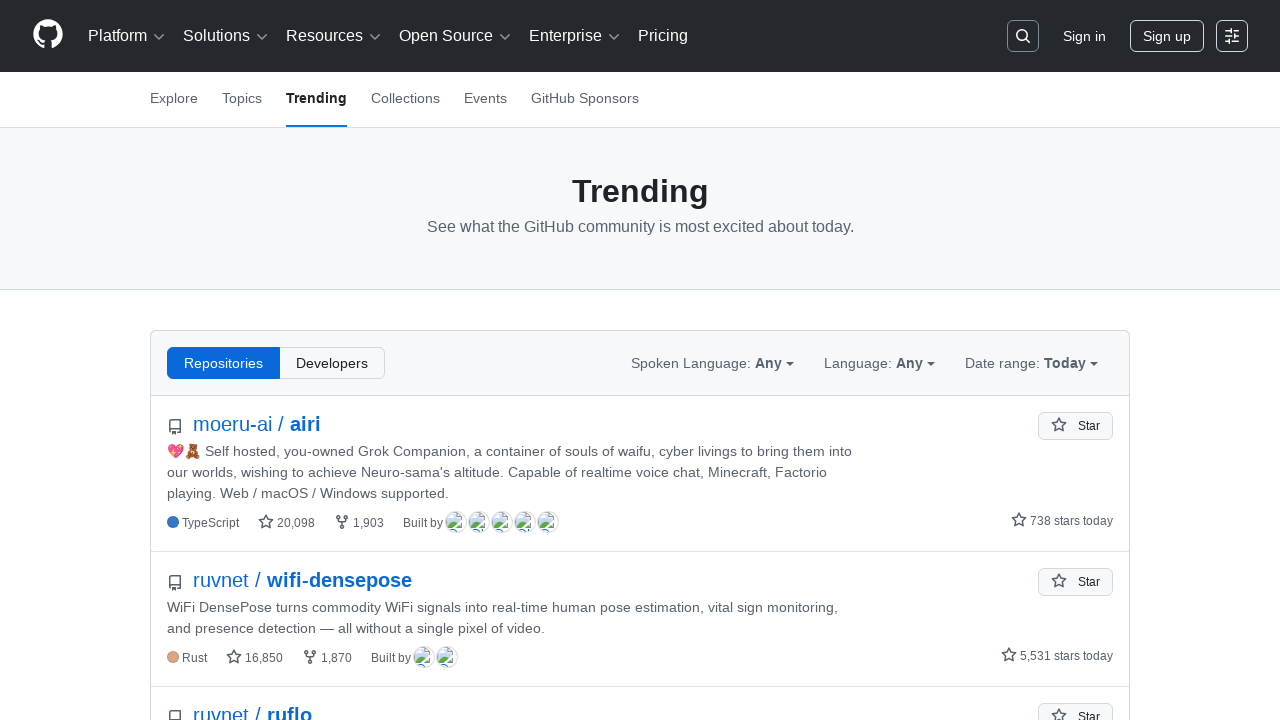

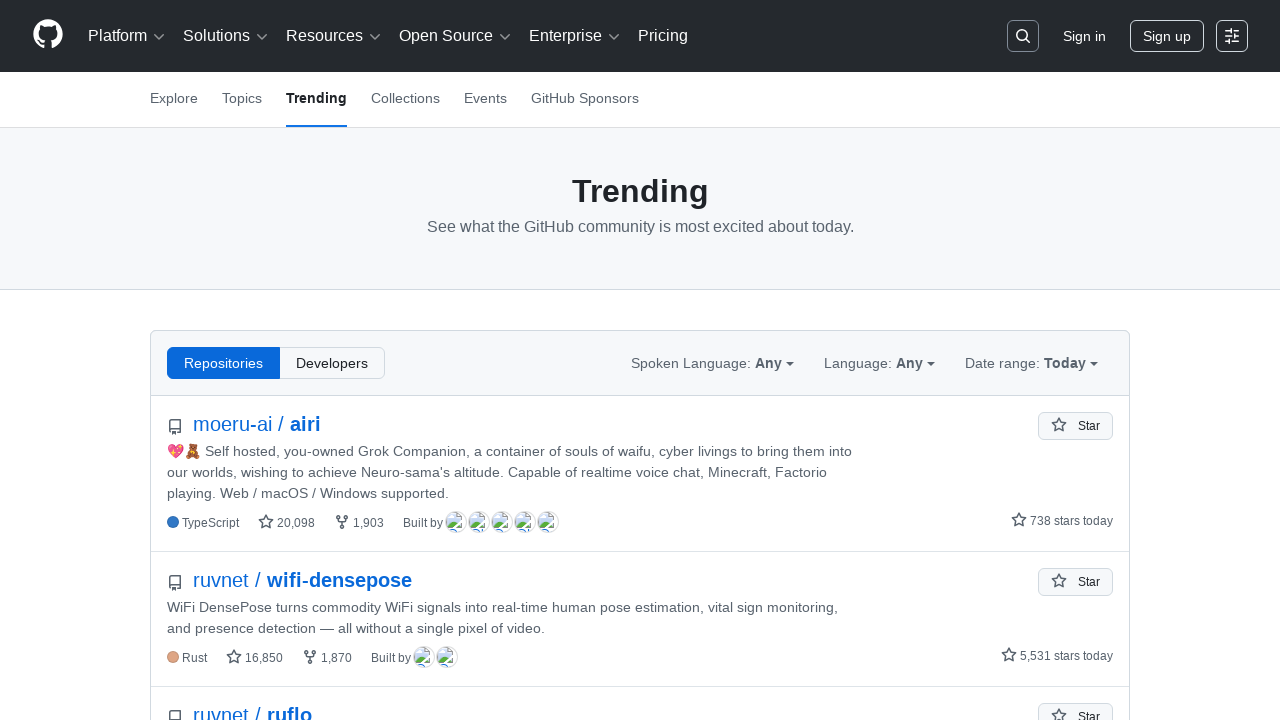